Tests auto-suggestive dropdown functionality by typing a partial country name, waiting for suggestions to appear, and selecting a specific option from the dropdown list.

Starting URL: https://rahulshettyacademy.com/dropdownsPractise/

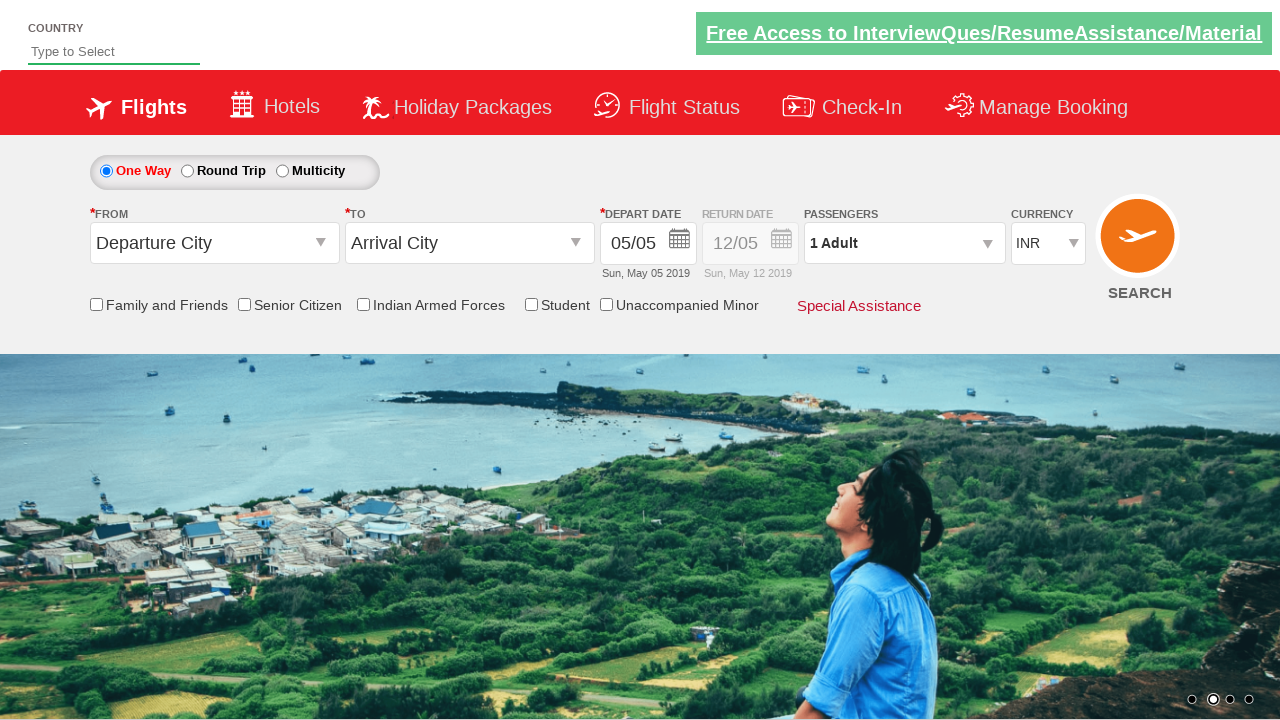

Typed 'ind' into autosuggest field on #autosuggest
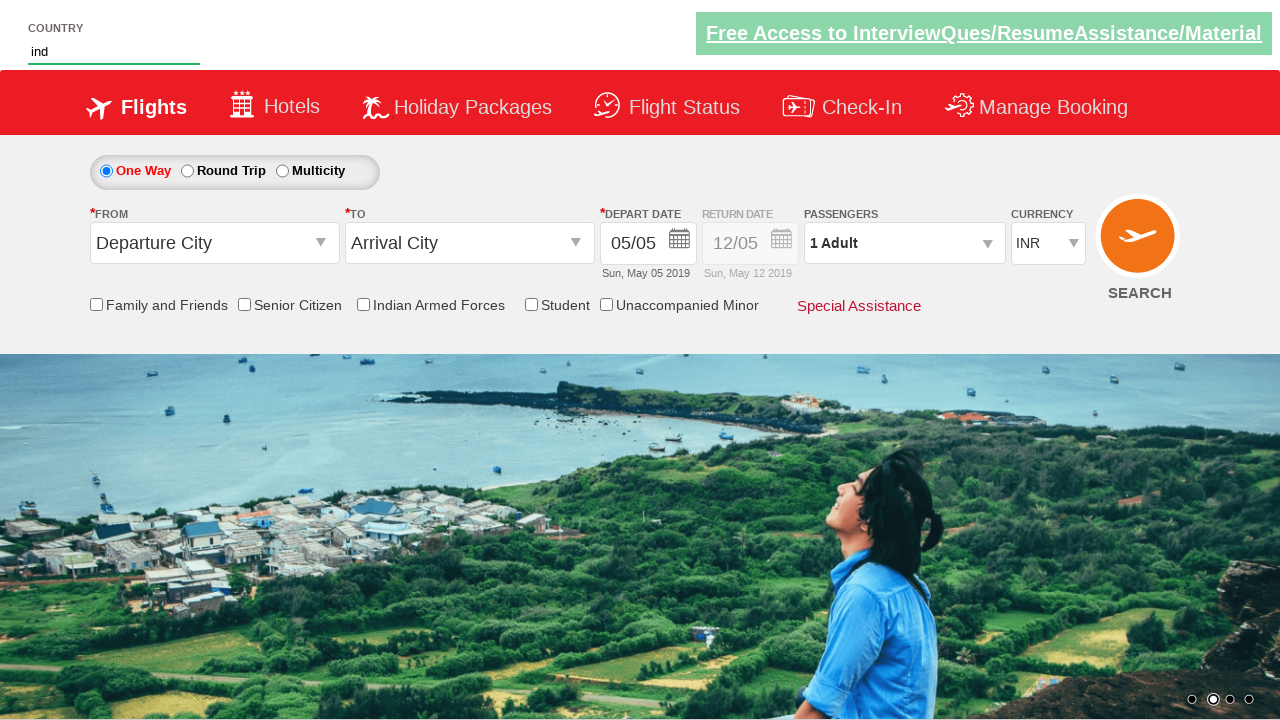

Dropdown suggestions appeared
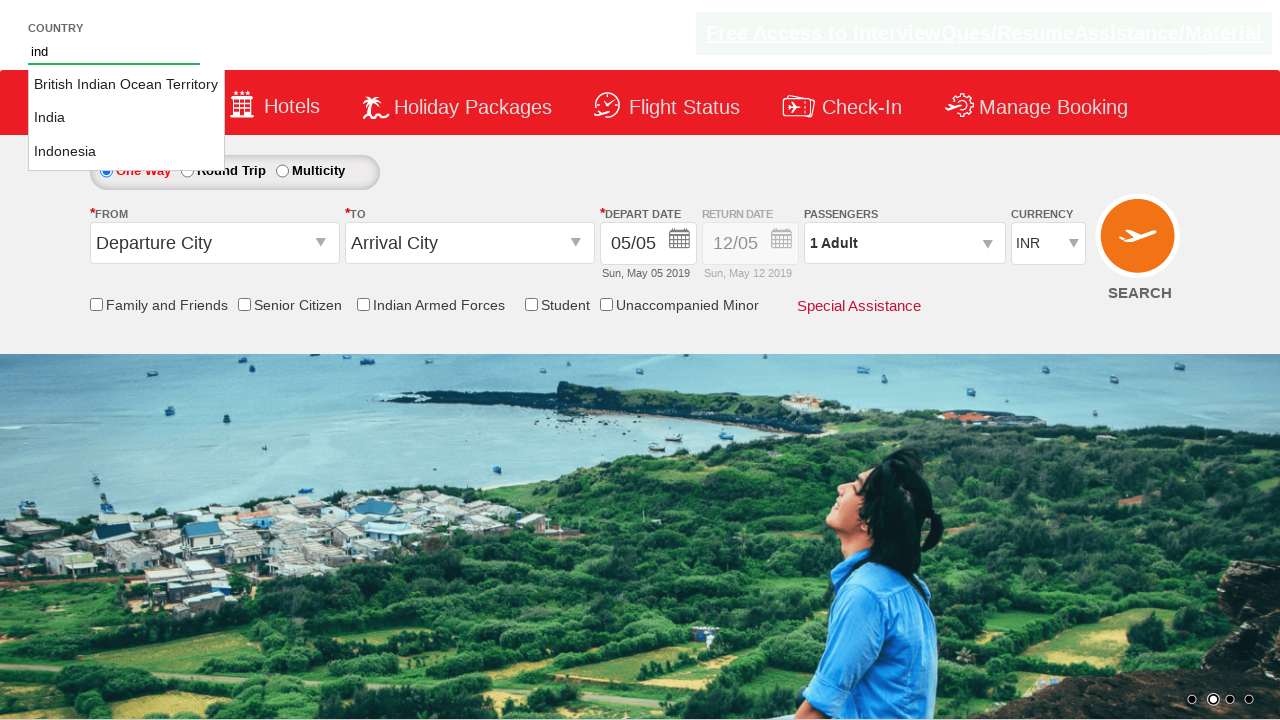

Selected 'India' from dropdown suggestions at (126, 118) on li.ui-menu-item a:text-is('India')
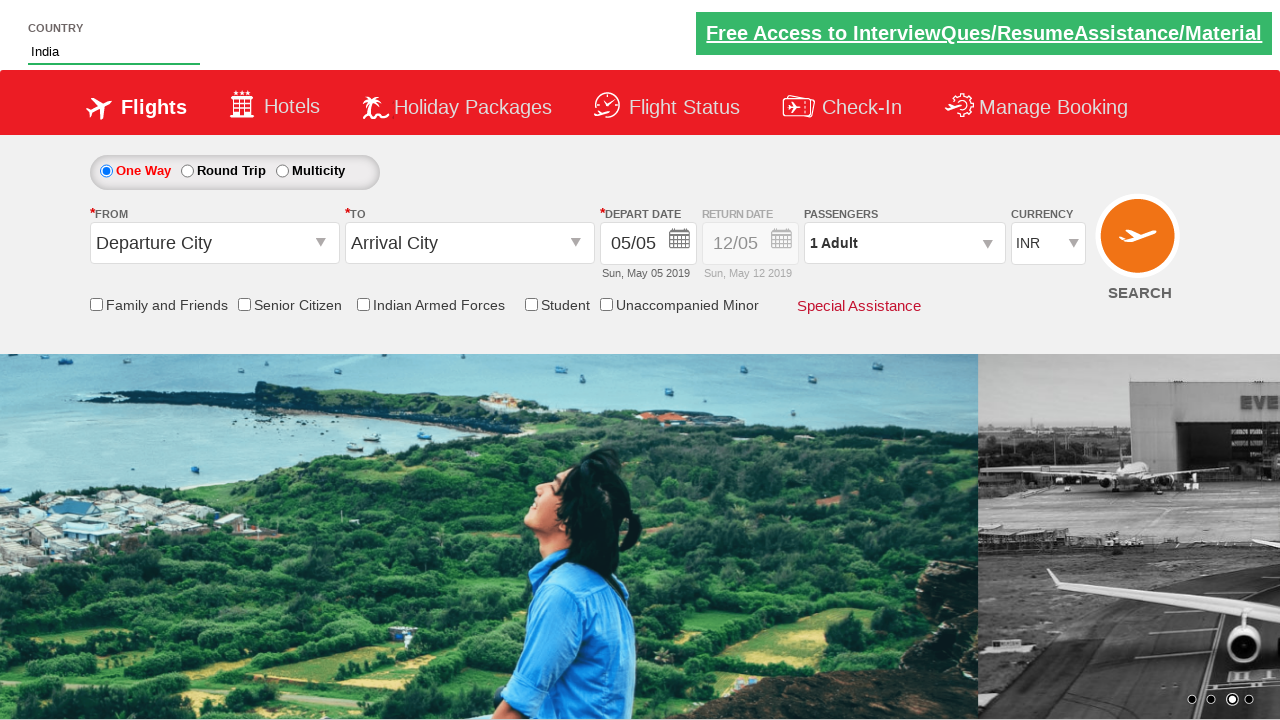

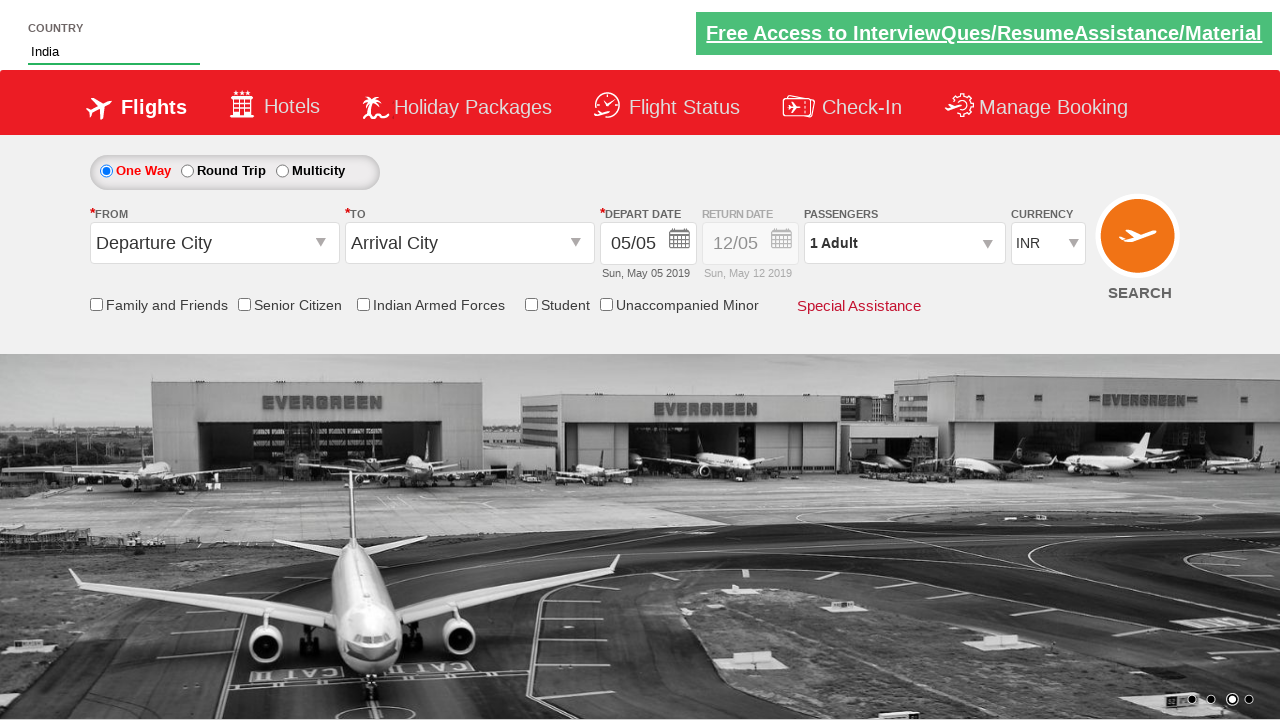